Tests basic navigation to Flipkart website, verifies the URL matches the expected URL, and performs a page refresh.

Starting URL: https://www.flipkart.com/

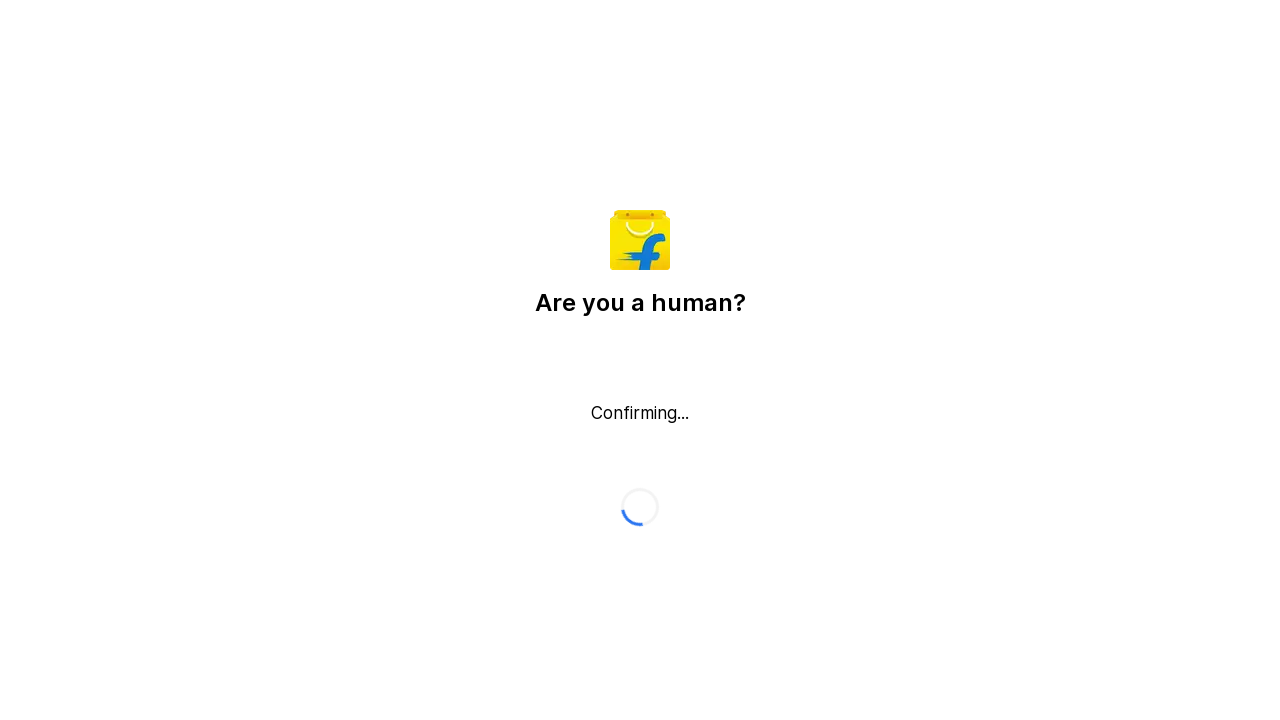

Retrieved current URL from page
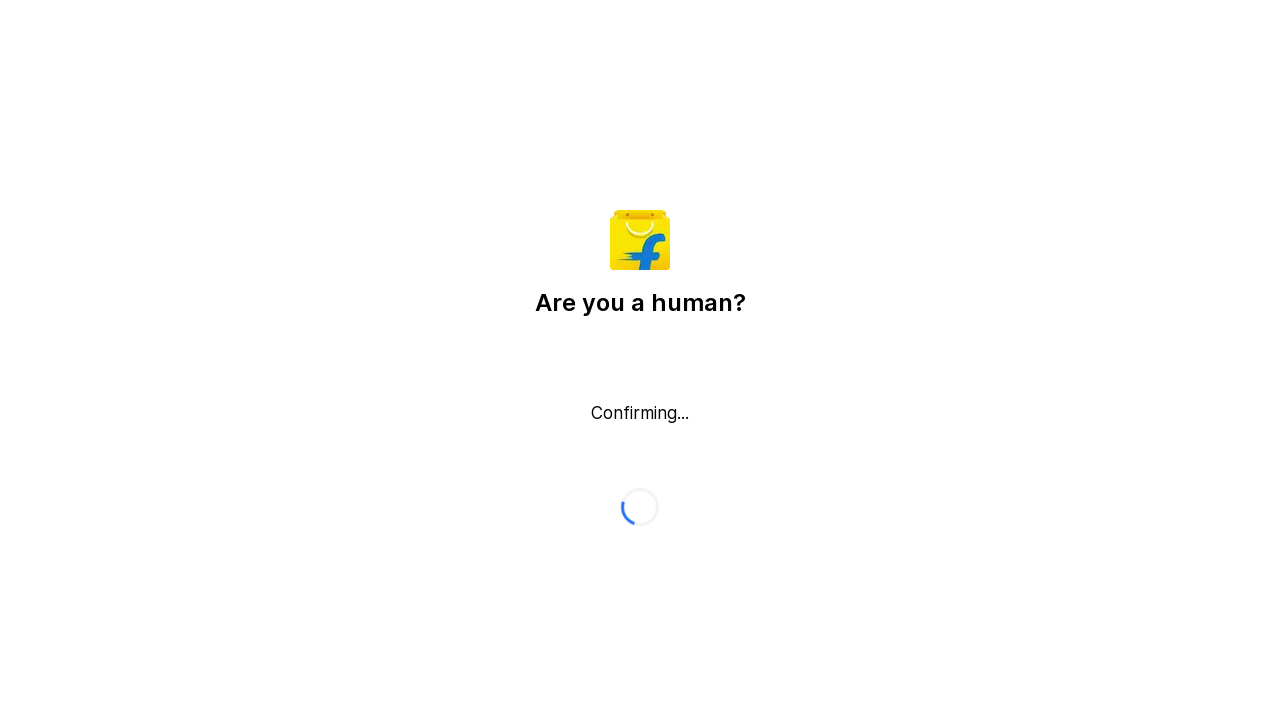

URL verified to match expected Flipkart homepage URL
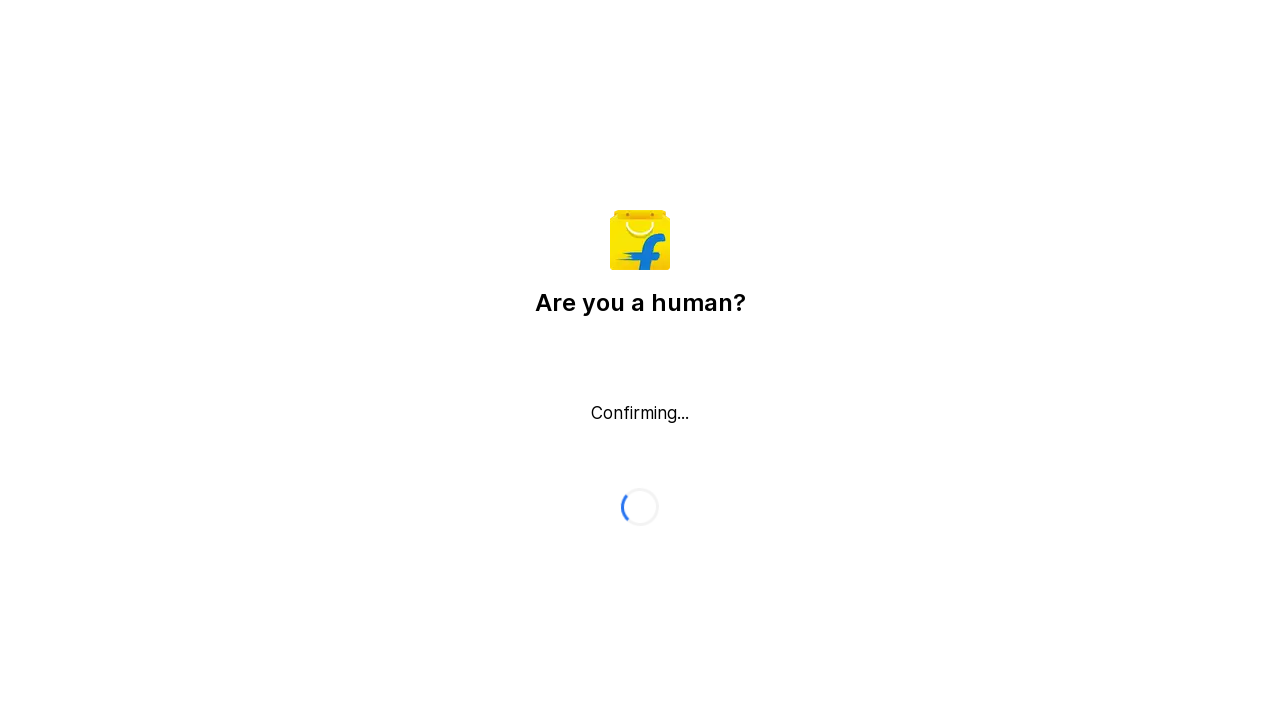

Waited 2000ms before page refresh
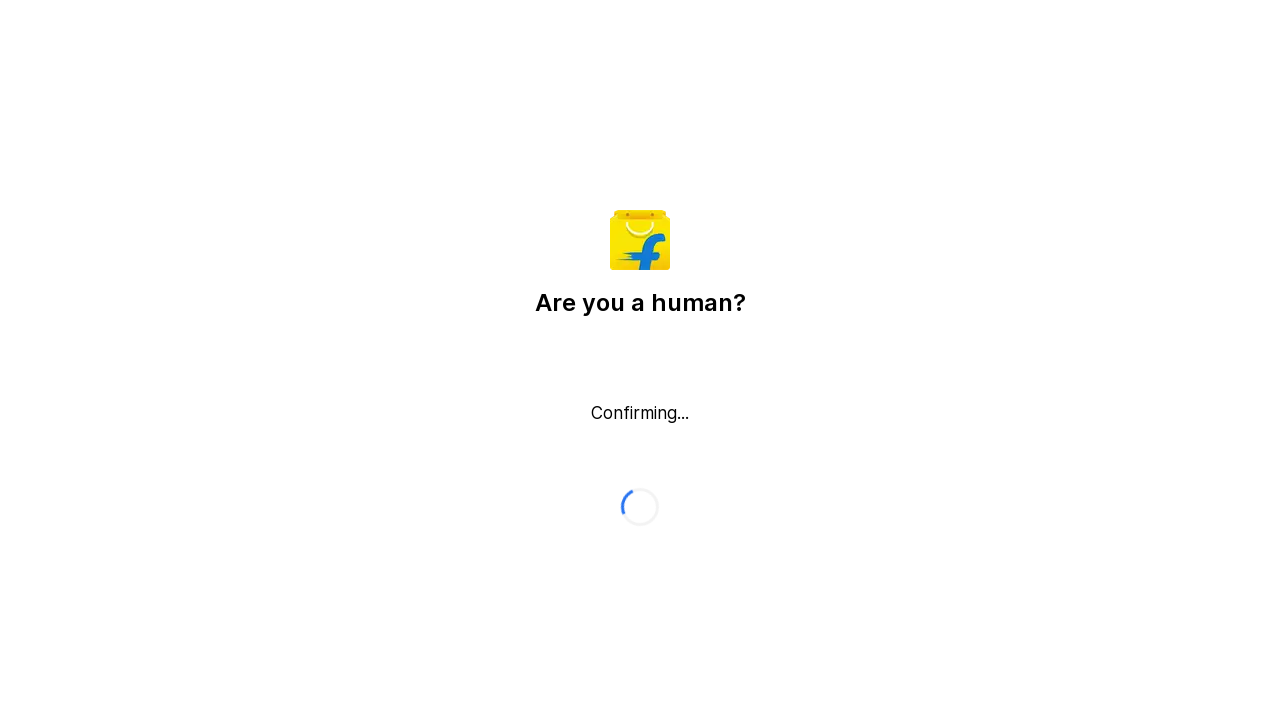

Reloaded the Flipkart homepage
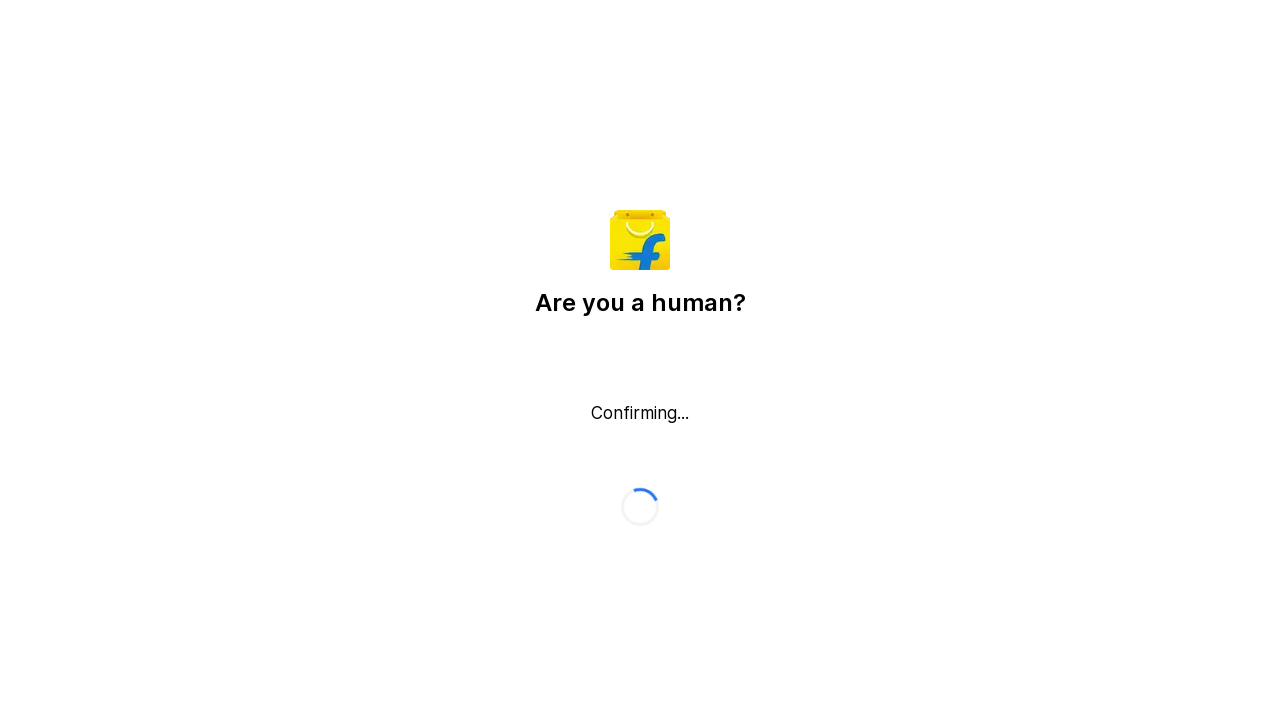

Page loaded after refresh (domcontentloaded state reached)
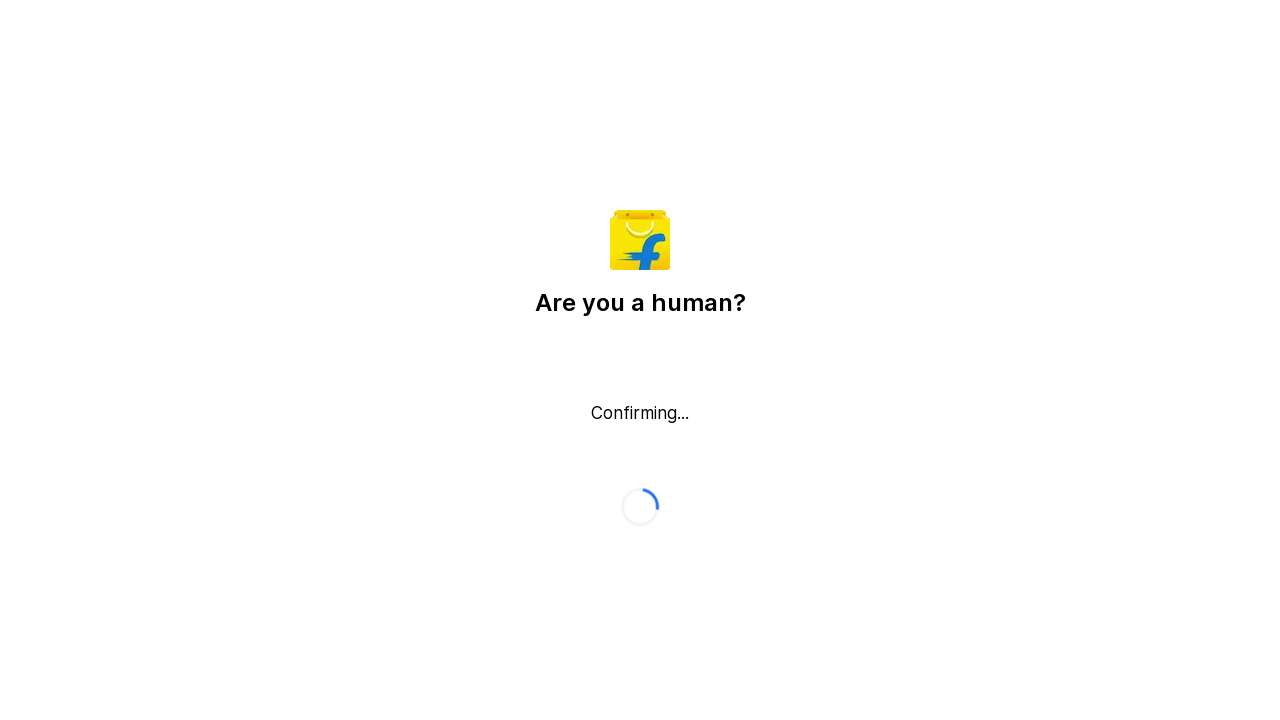

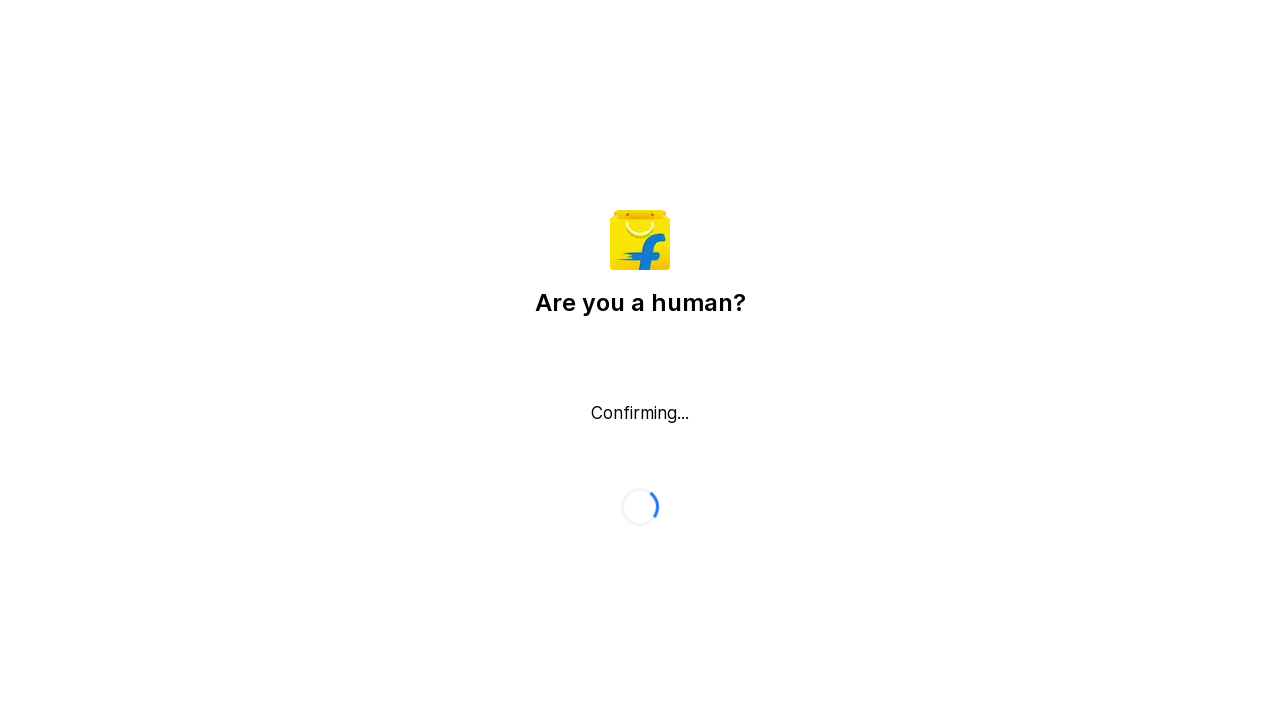